Navigates to BrowserStack's Selenium scroll tutorial page and waits for content to load

Starting URL: https://www.browserstack.com/guide/selenium-scroll-tutorial

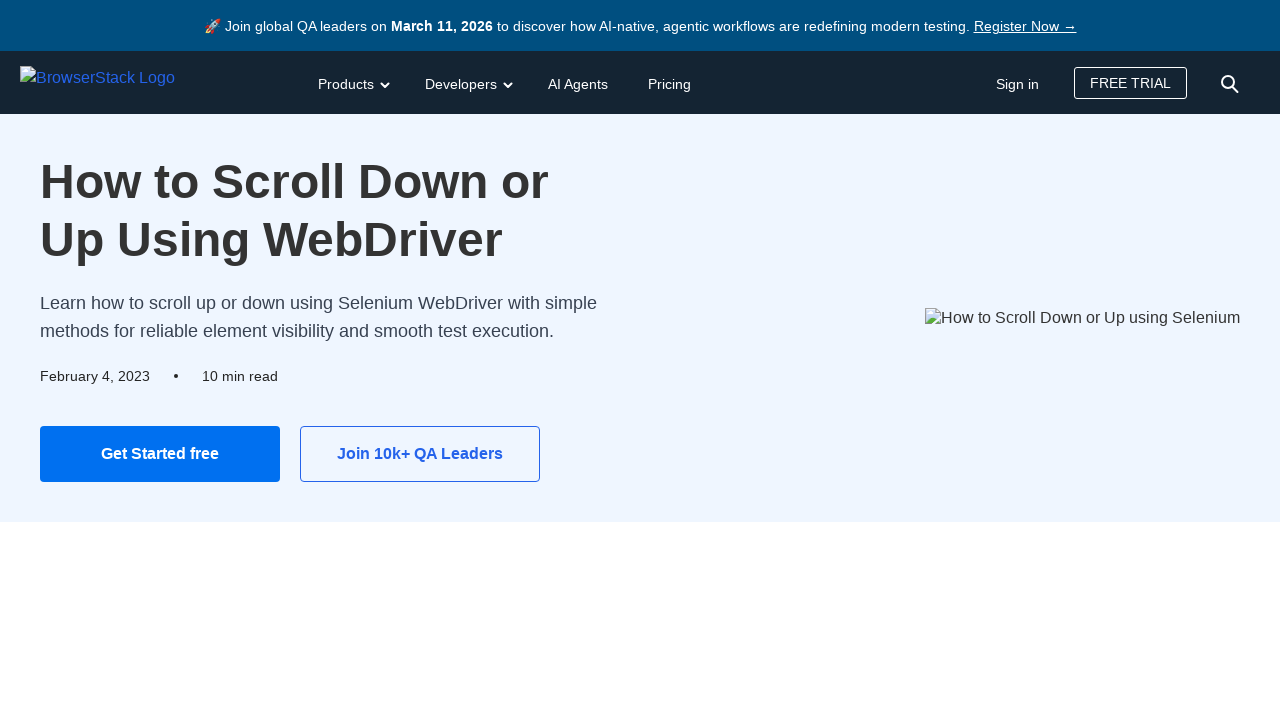

Navigated to BrowserStack Selenium scroll tutorial page
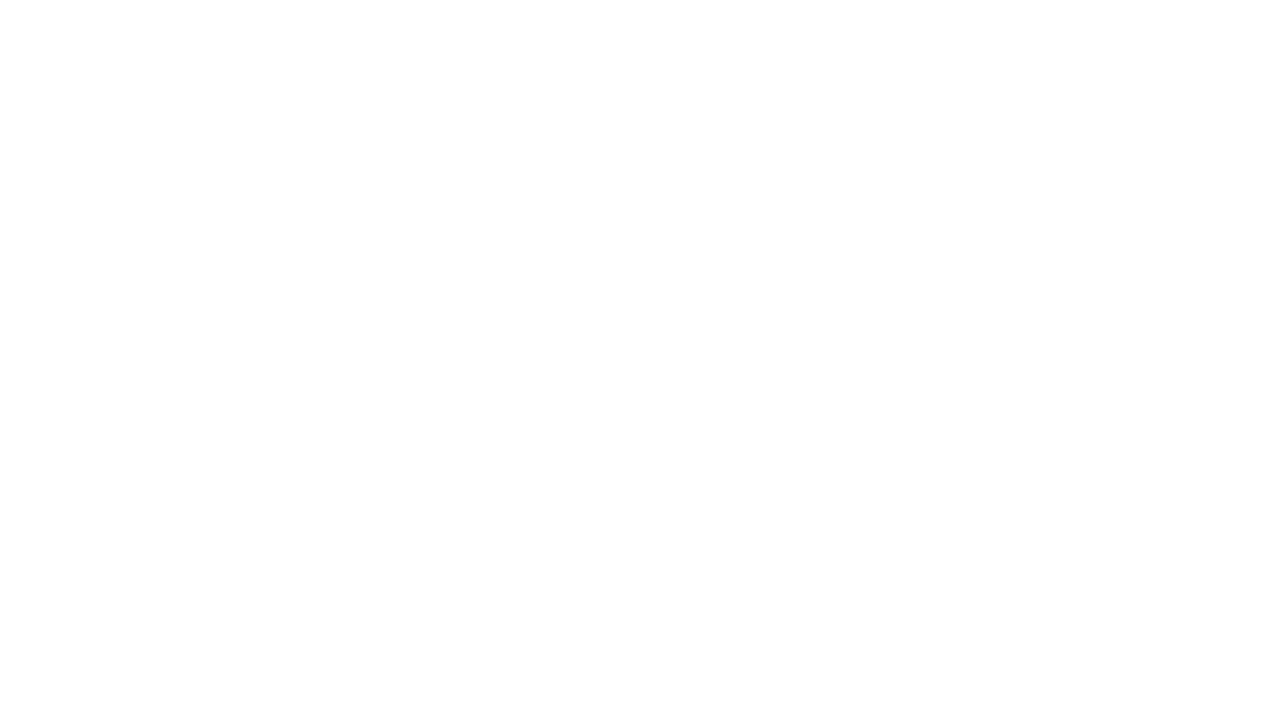

Page content loaded and DOM content is ready
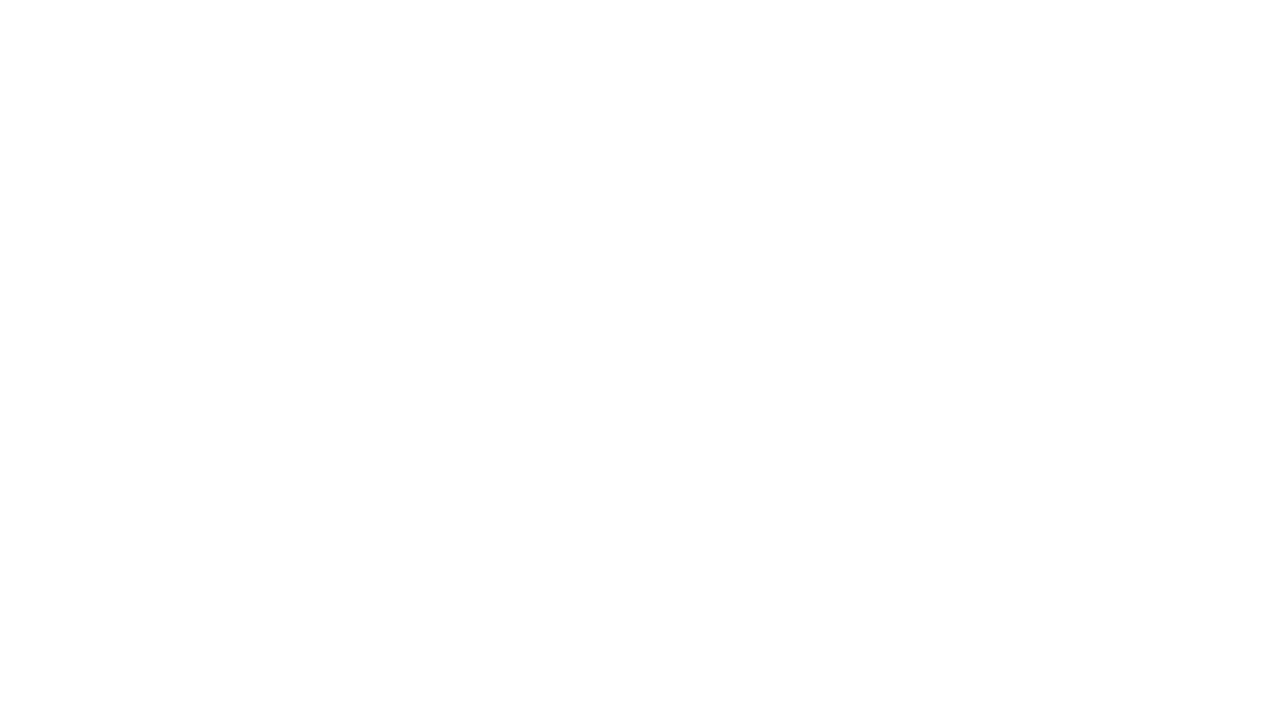

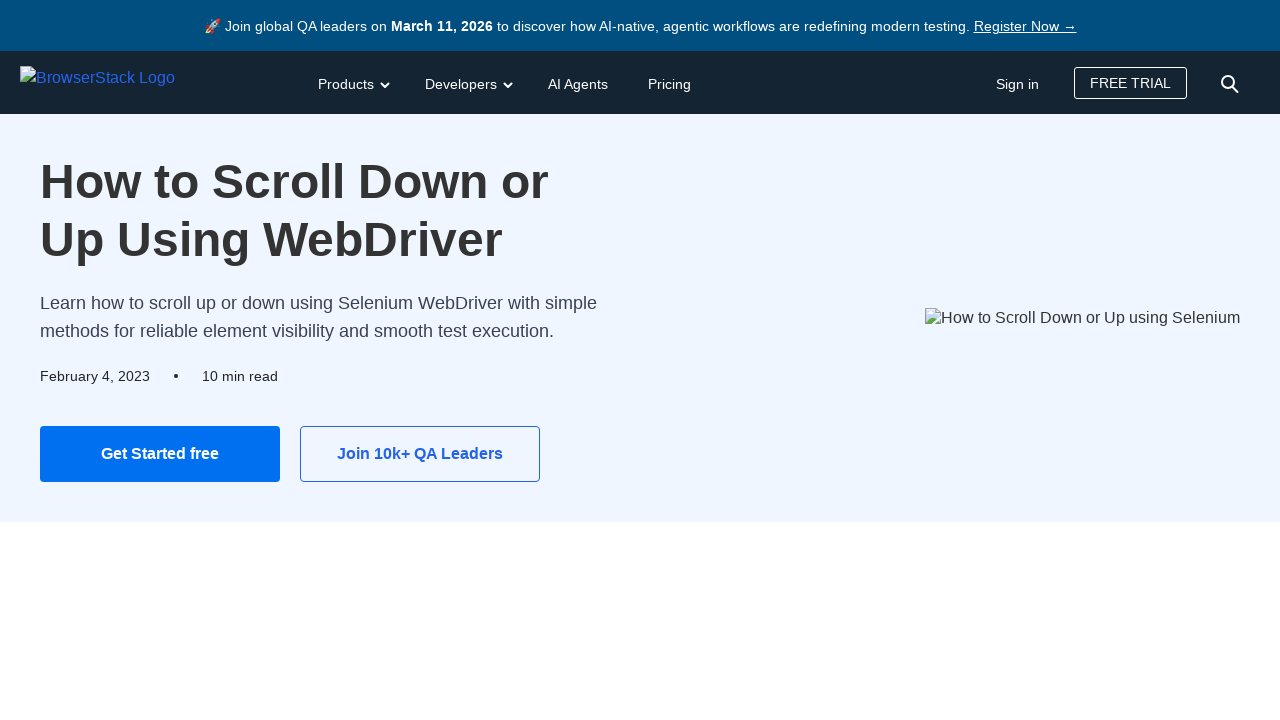